Tests scrolling to an element using JavaScript and verifies the "Zoom In" text is visible after scrolling.

Starting URL: https://www.lambdatest.com/selenium-playground/hover-demo

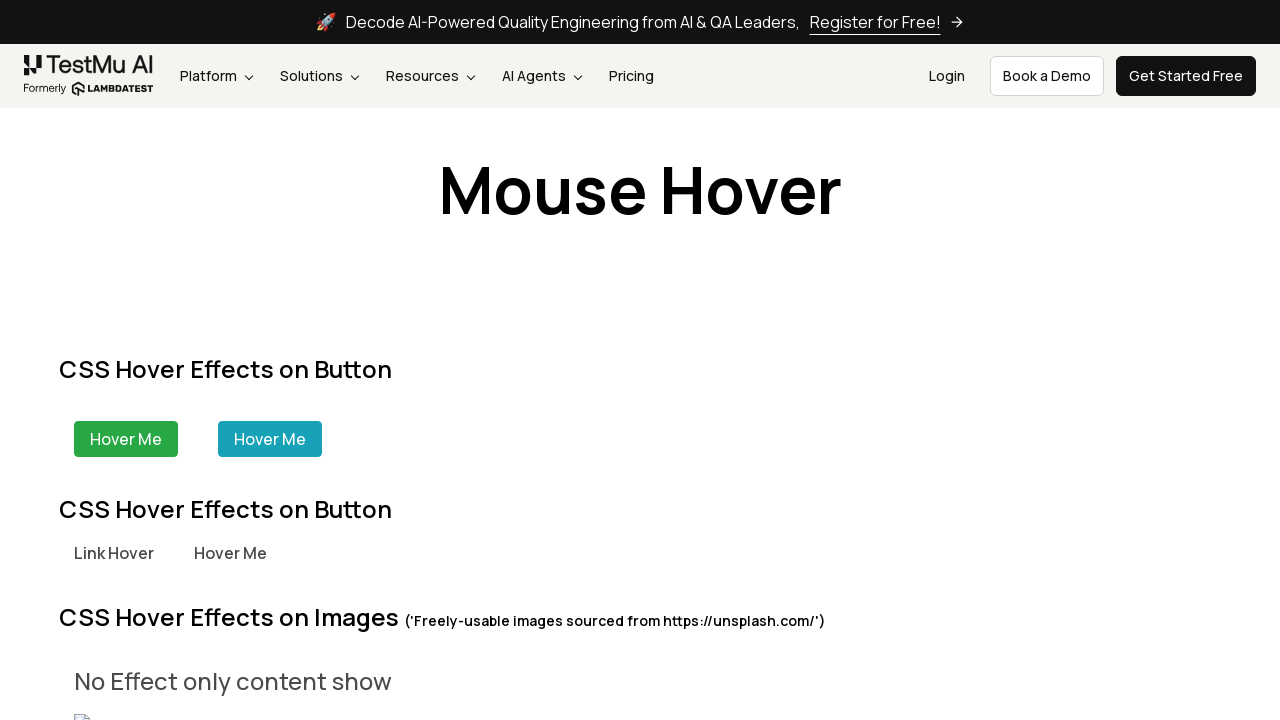

Scrolled to zoom in image element using scroll_into_view_if_needed()
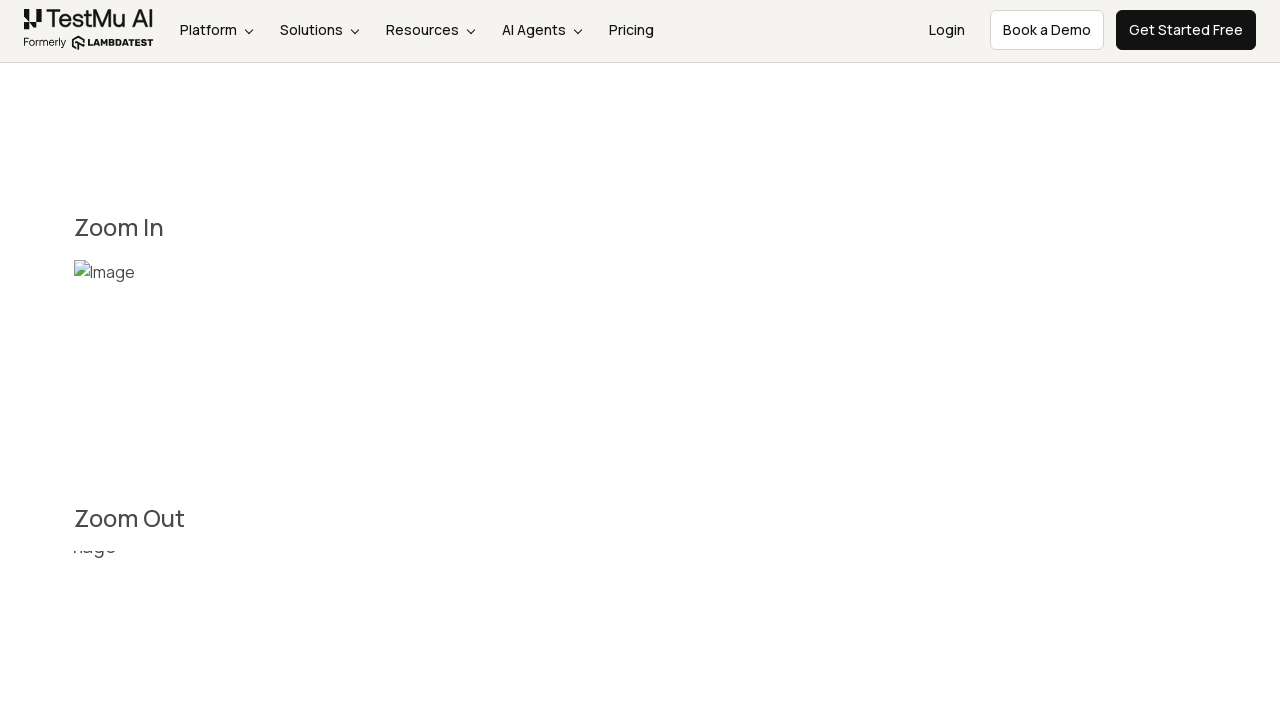

Retrieved text content from Zoom In heading element
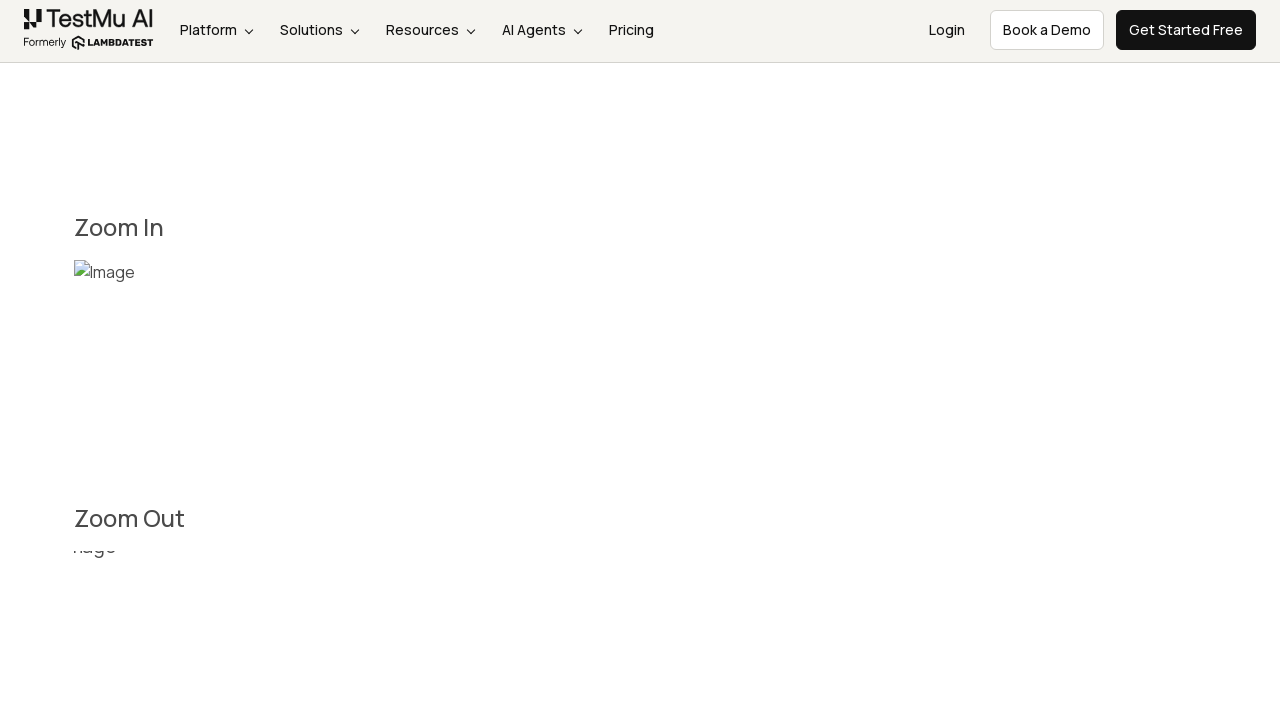

Verified that Zoom In text is visible and matches expected value
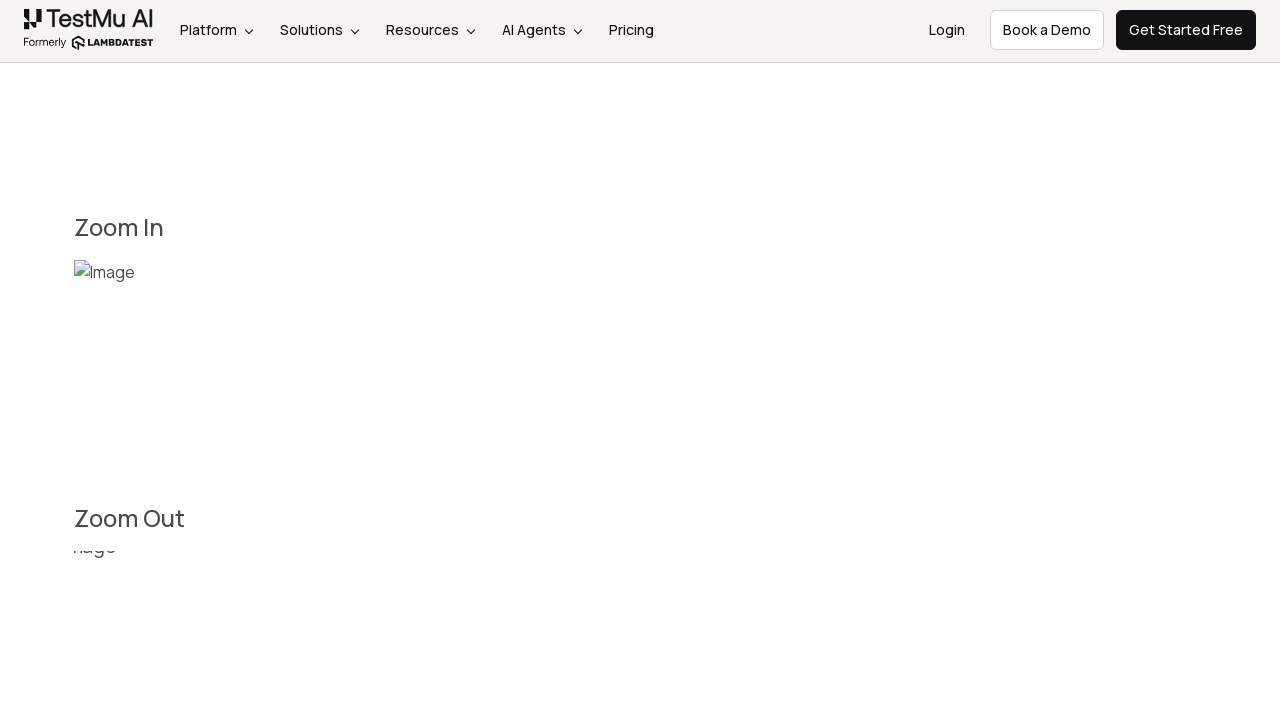

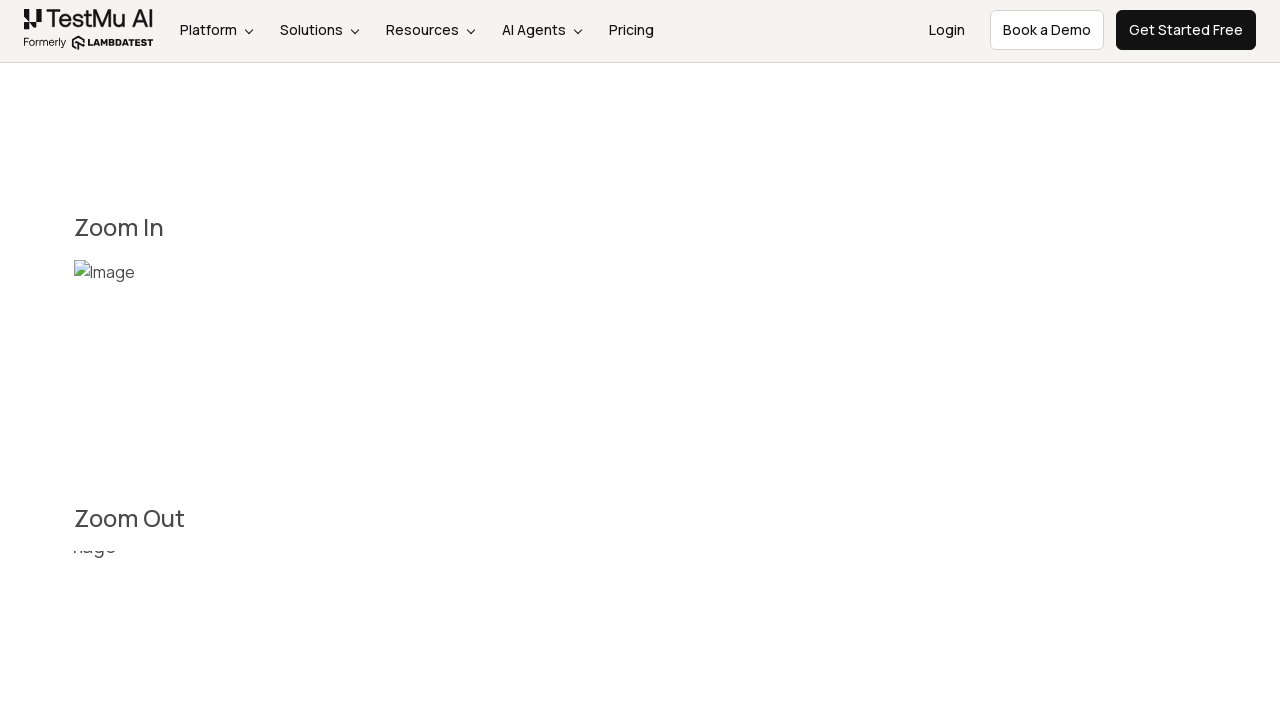